Tests file download functionality by clicking a download button for an Excel file and waiting for the download to complete

Starting URL: https://letcode.in/file

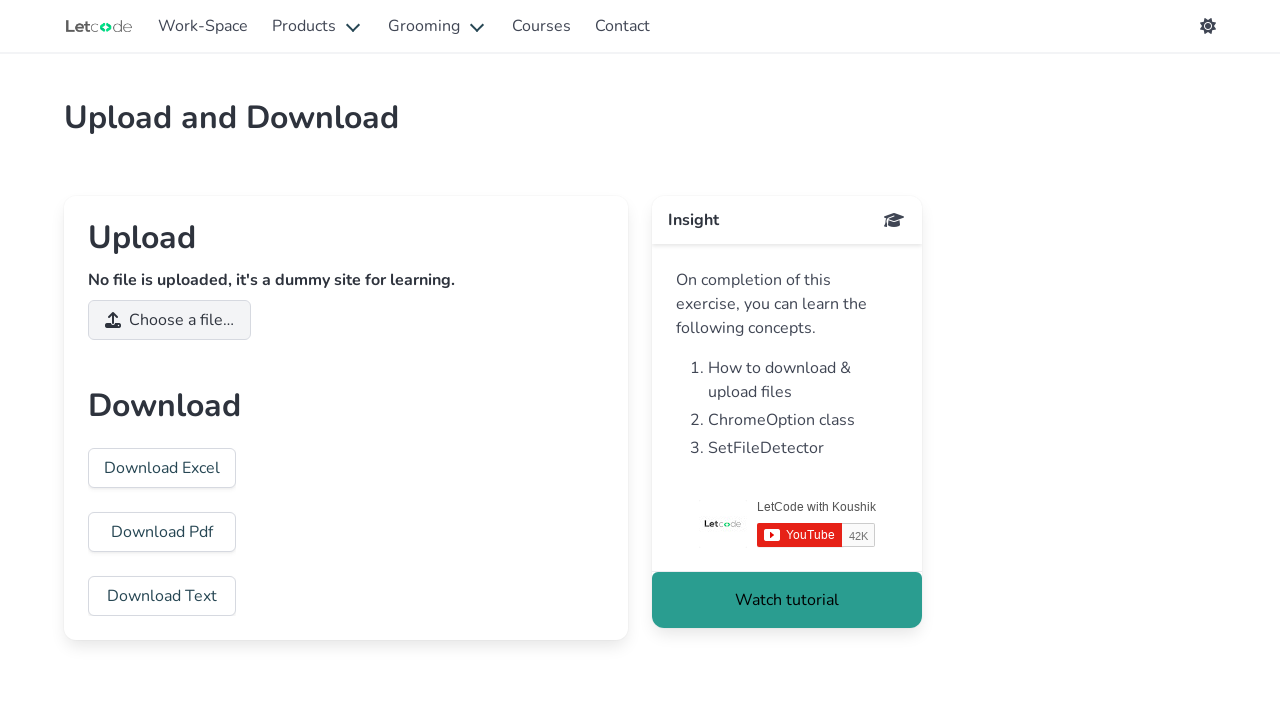

Clicked download button for Excel file at (162, 468) on text='Download Excel'
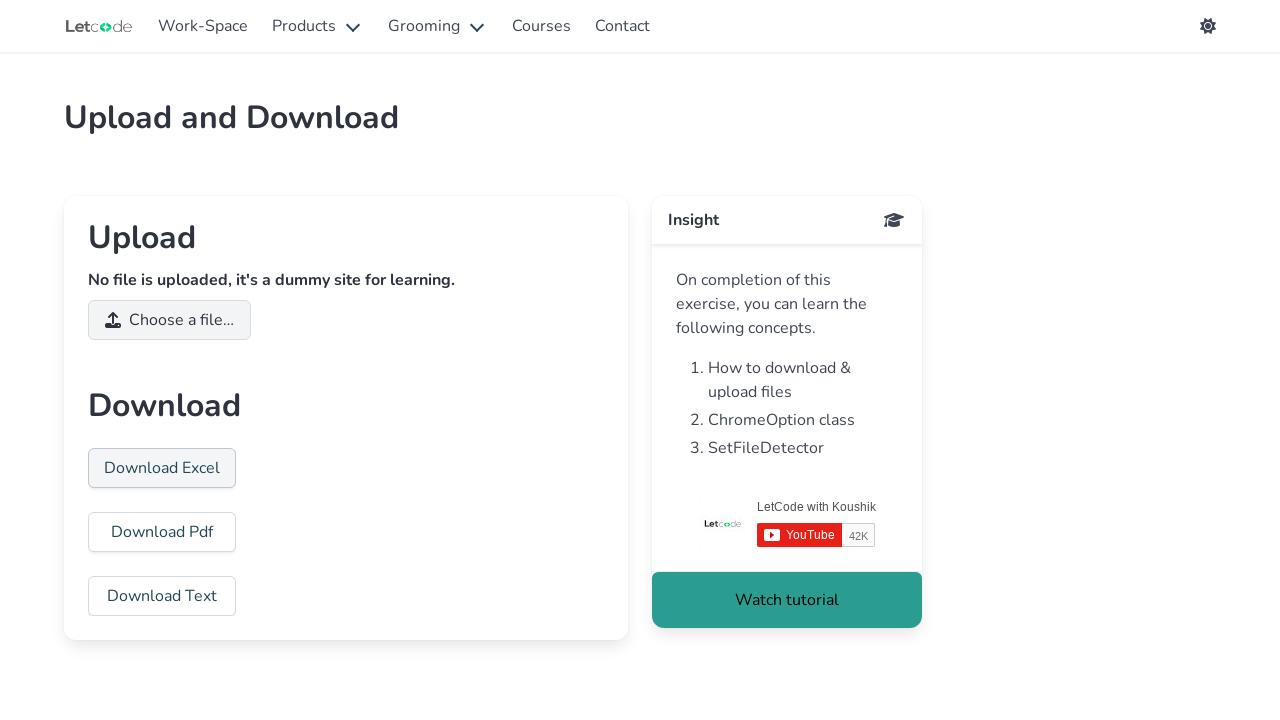

Download started and download object captured
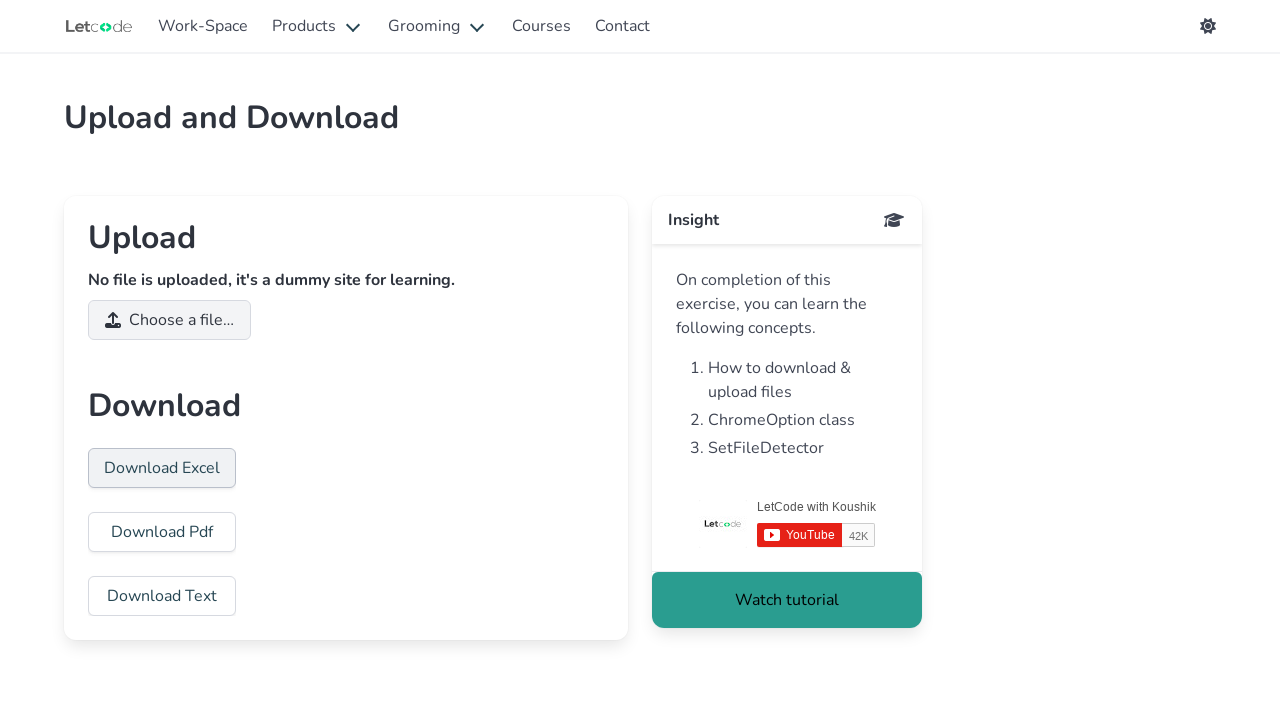

Download completed successfully
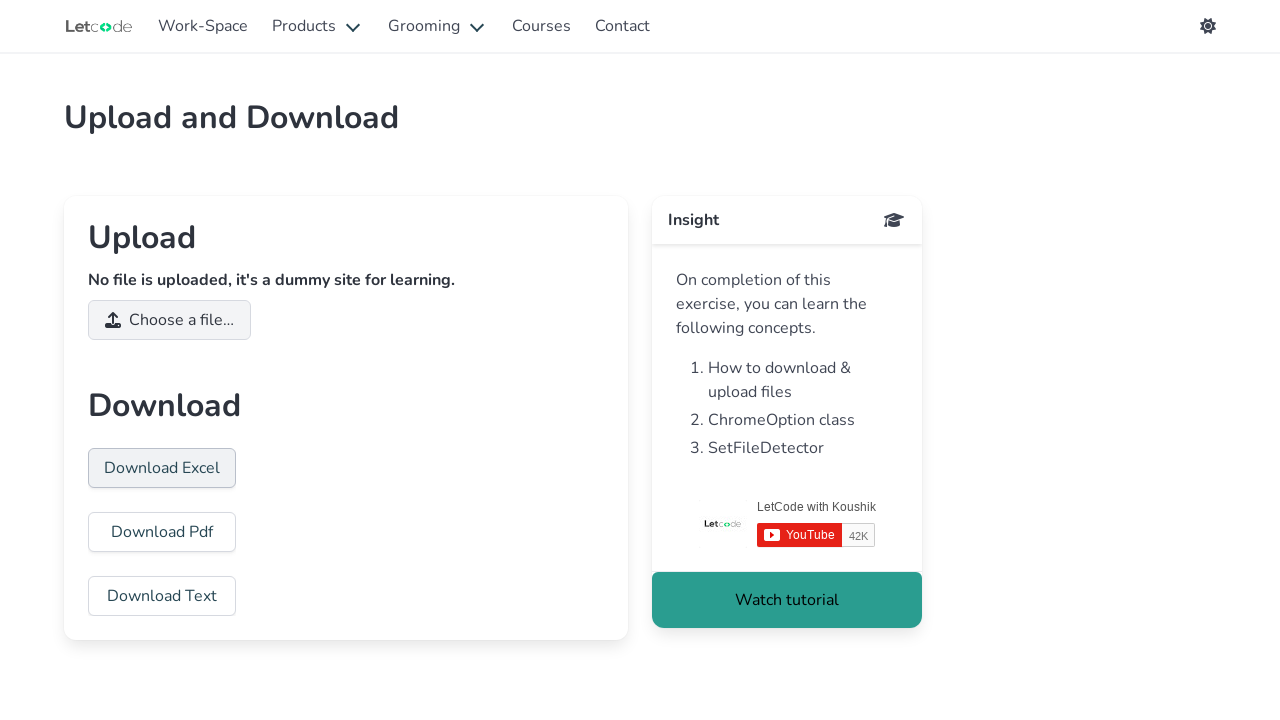

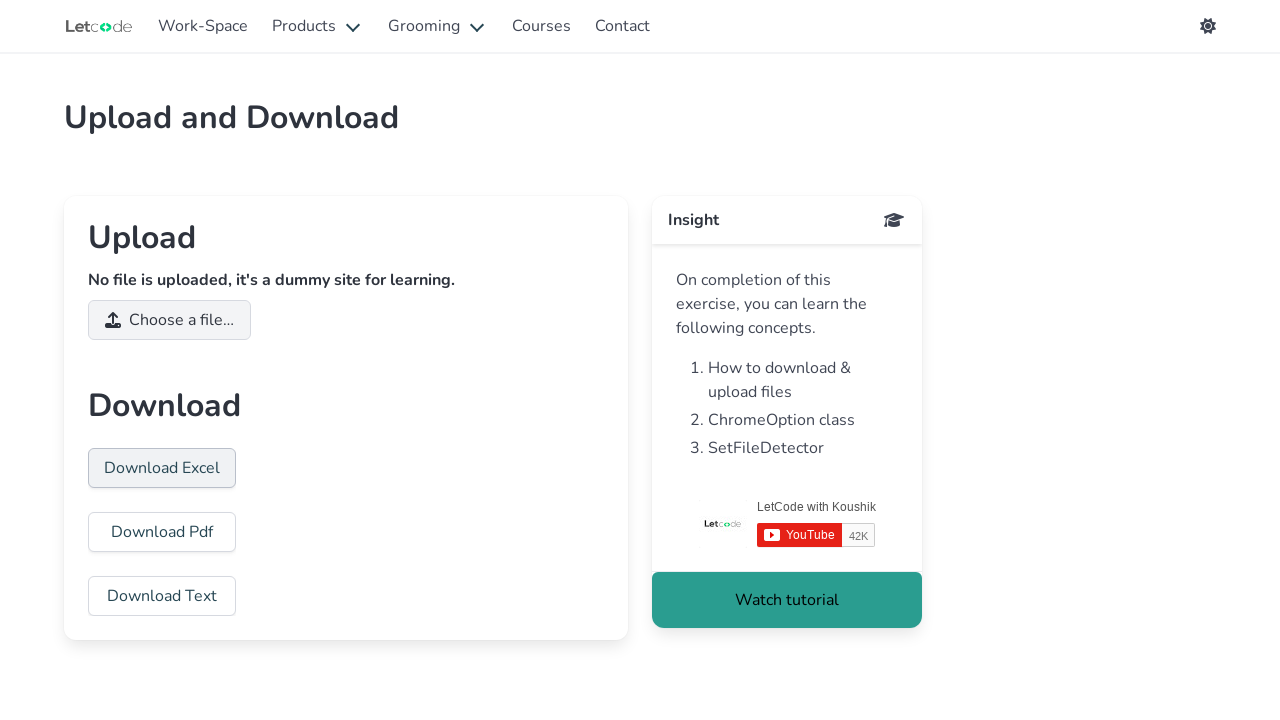